Tests iframe handling by switching to an embedded frame and verifying the placeholder text content inside the WYSIWYG editor

Starting URL: https://the-internet.herokuapp.com/iframe

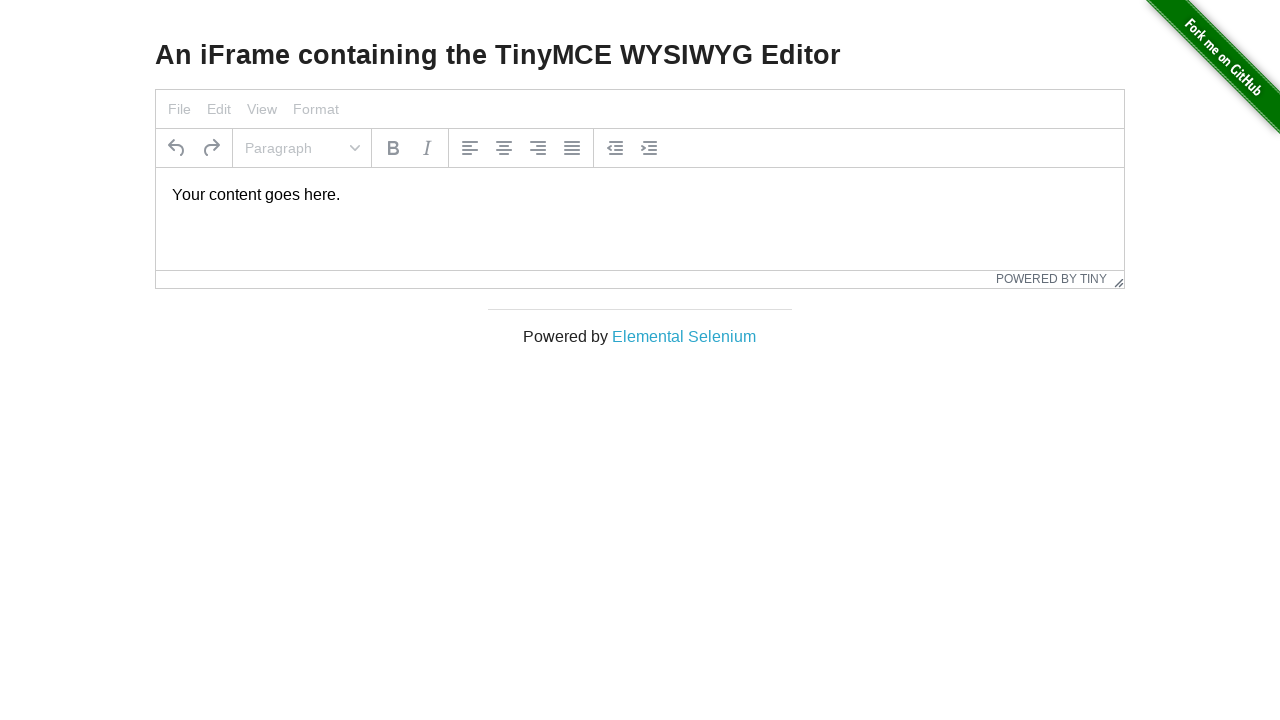

Navigated to iframe test page
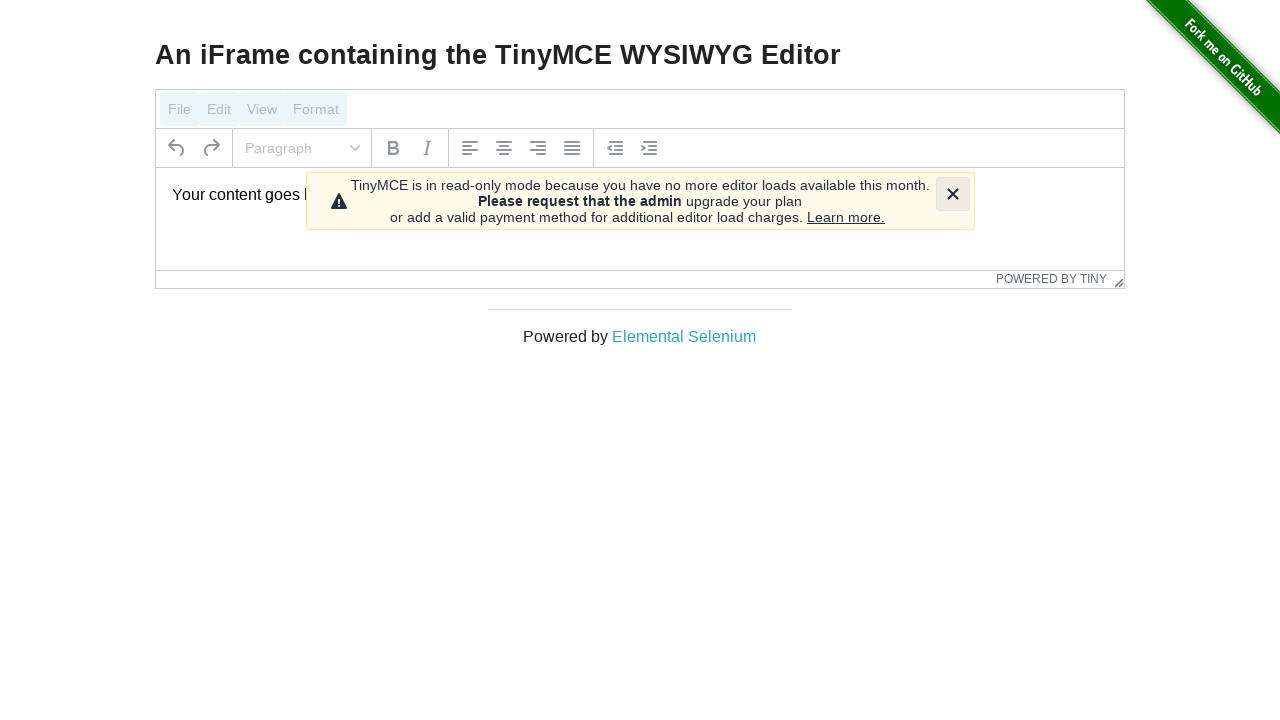

Located the embedded WYSIWYG editor iframe
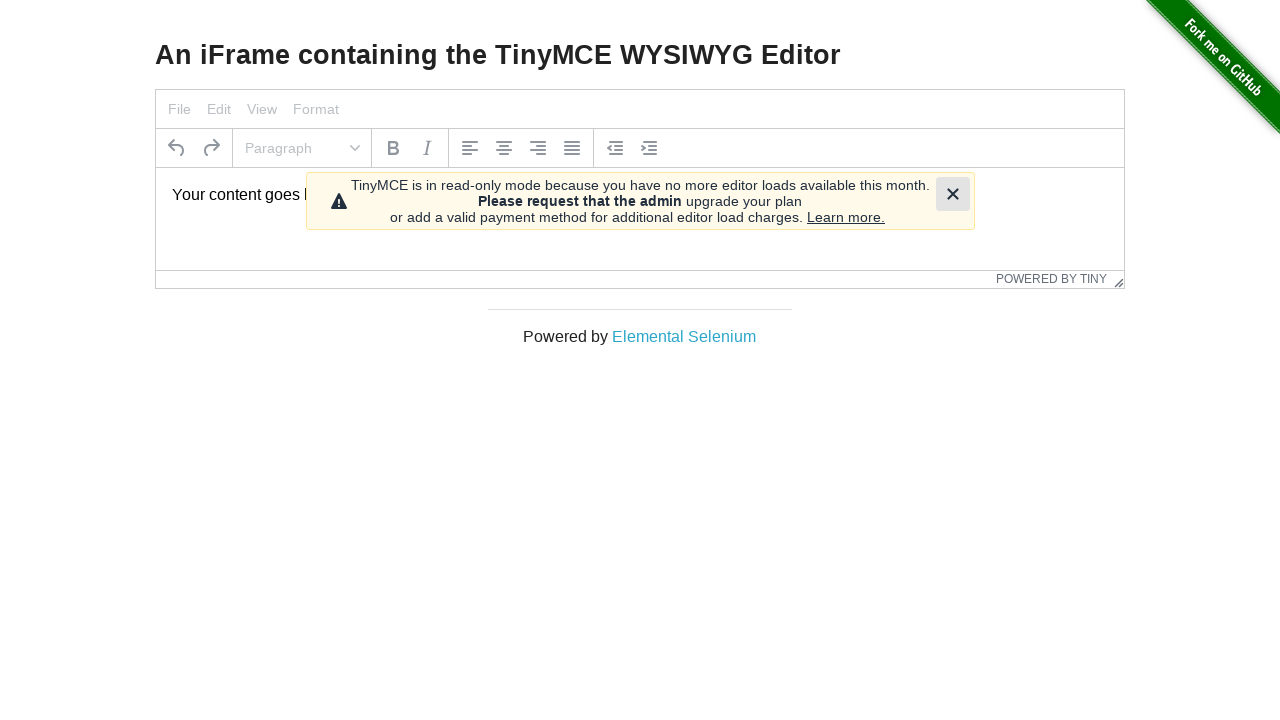

Located placeholder text element in iframe
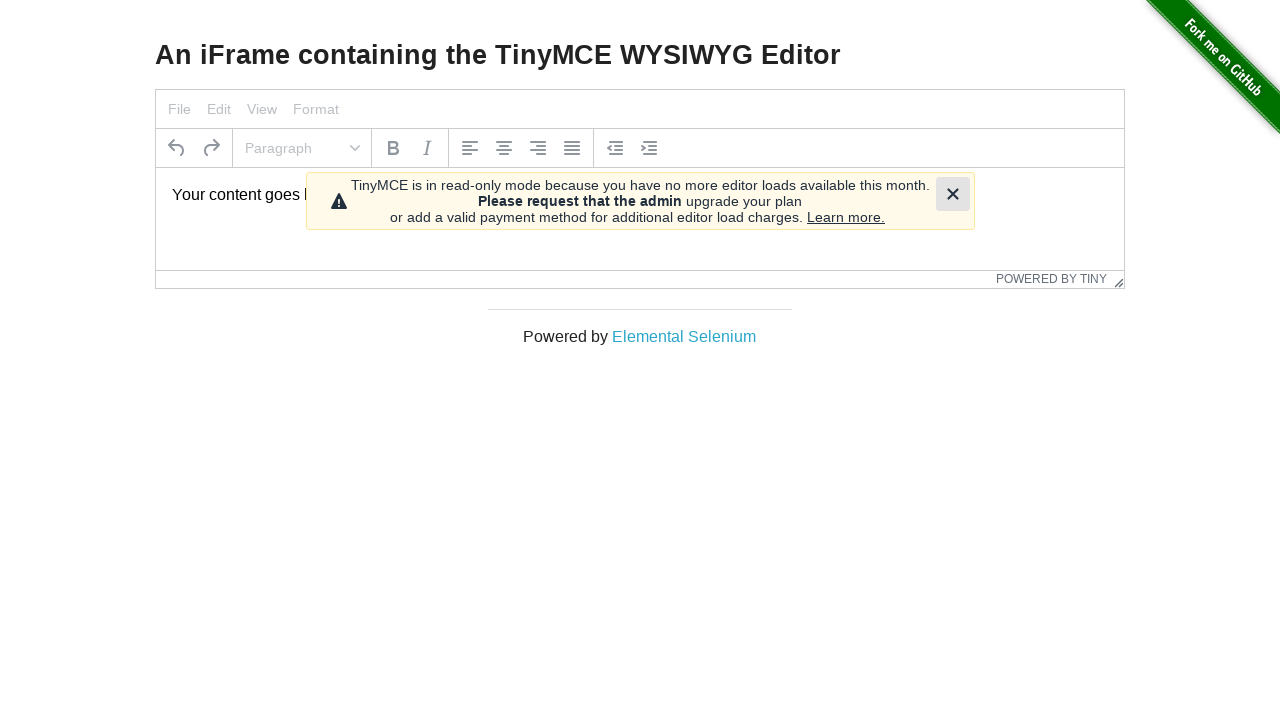

Placeholder text element is visible and ready
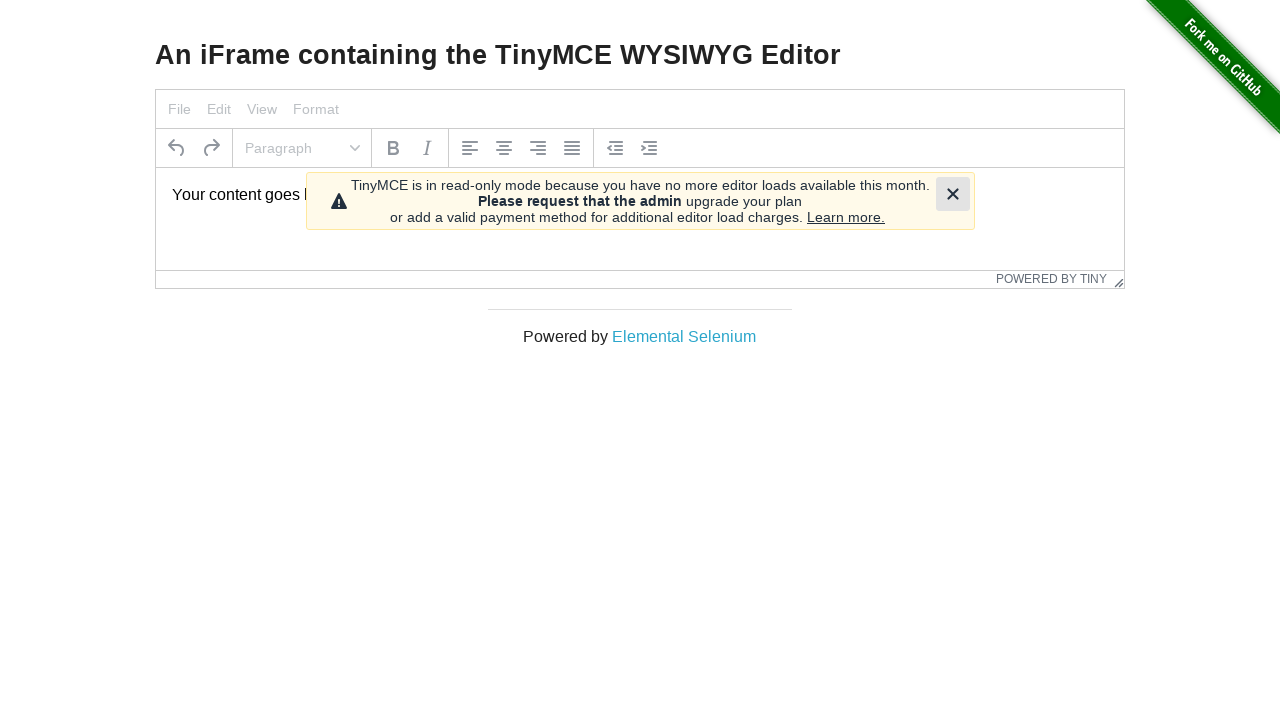

Retrieved placeholder text content from iframe
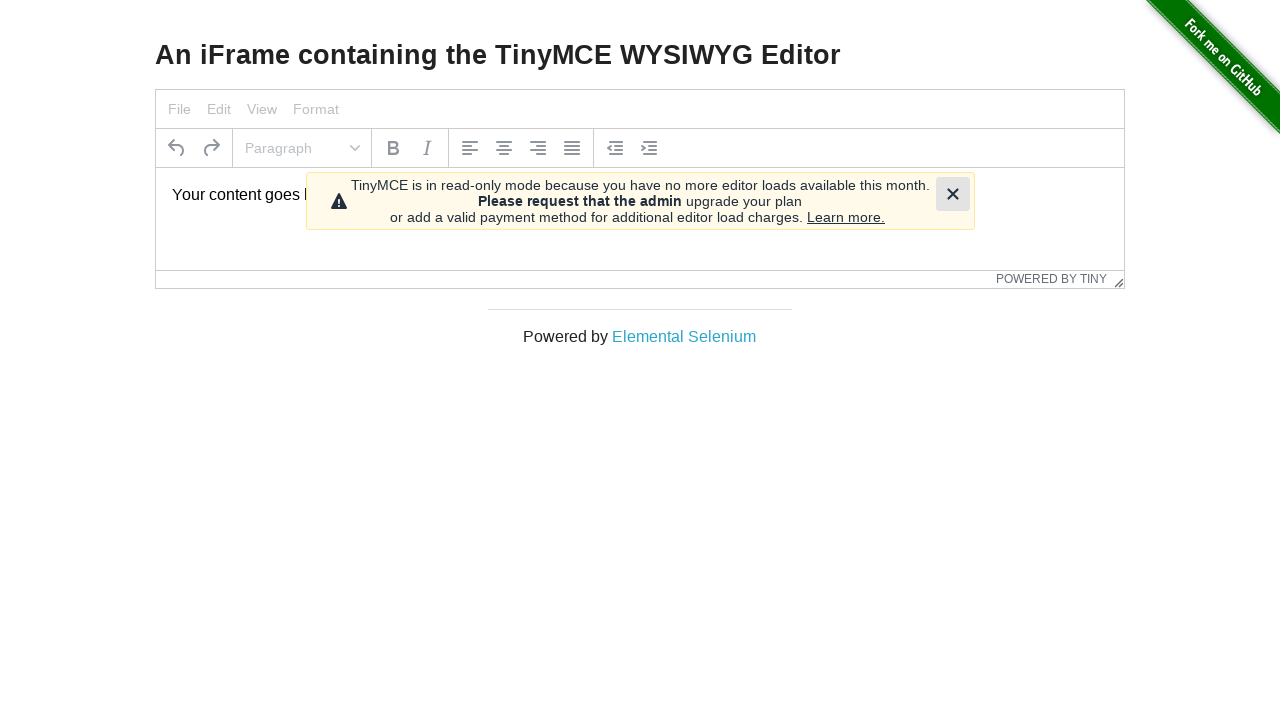

Verified placeholder text matches expected value 'Your content goes here.'
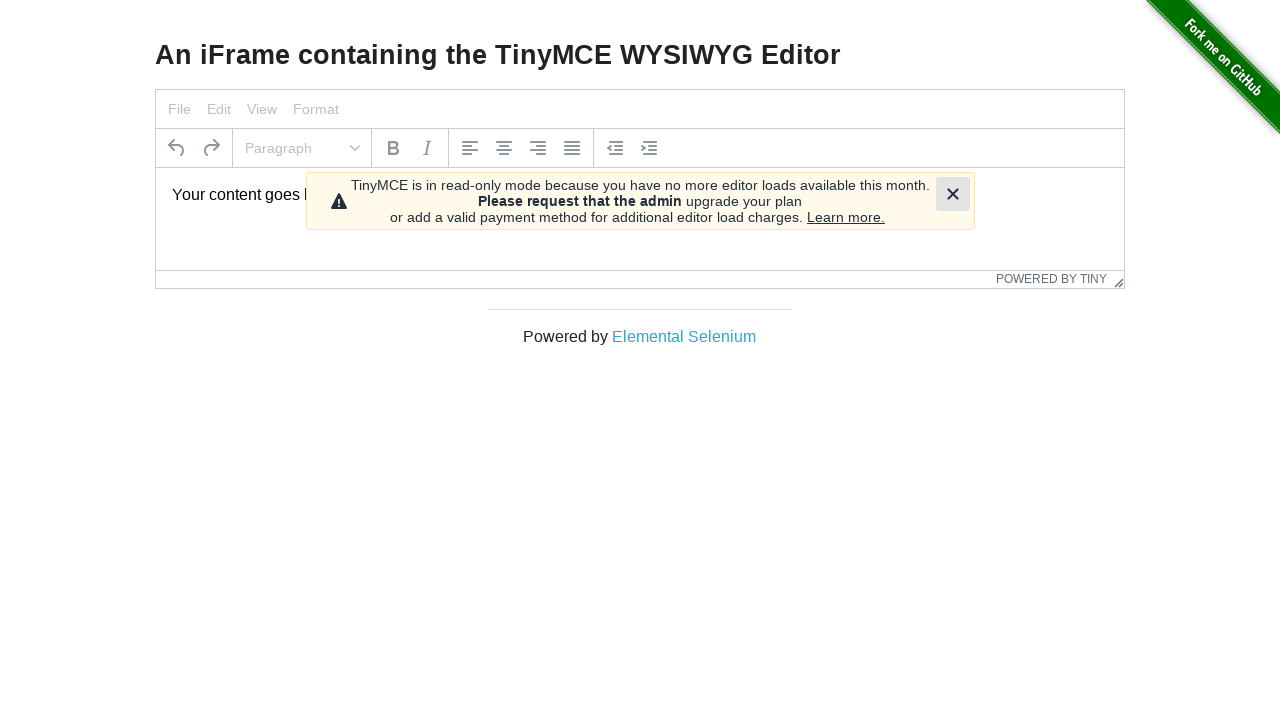

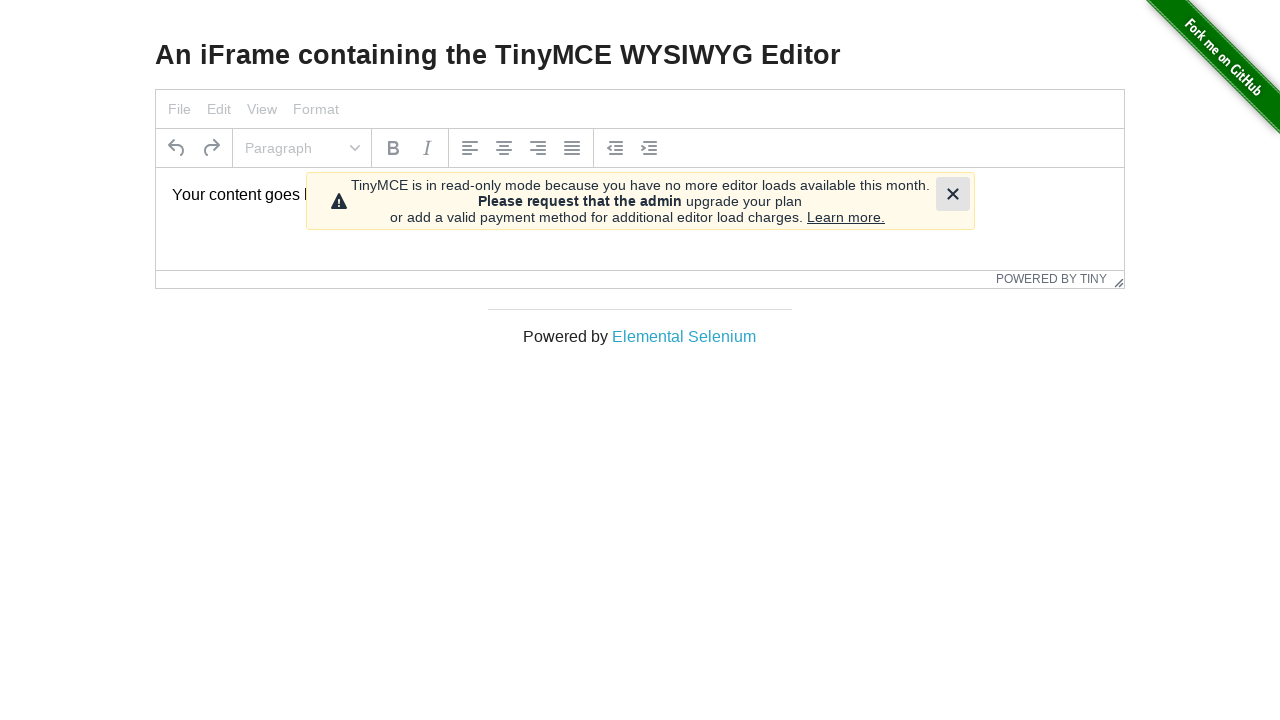